Tests mobile responsive navigation by setting a mobile viewport, clicking the navbar toggler button, and navigating to the Library page

Starting URL: https://rahulshettyacademy.com/angularAppdemo/

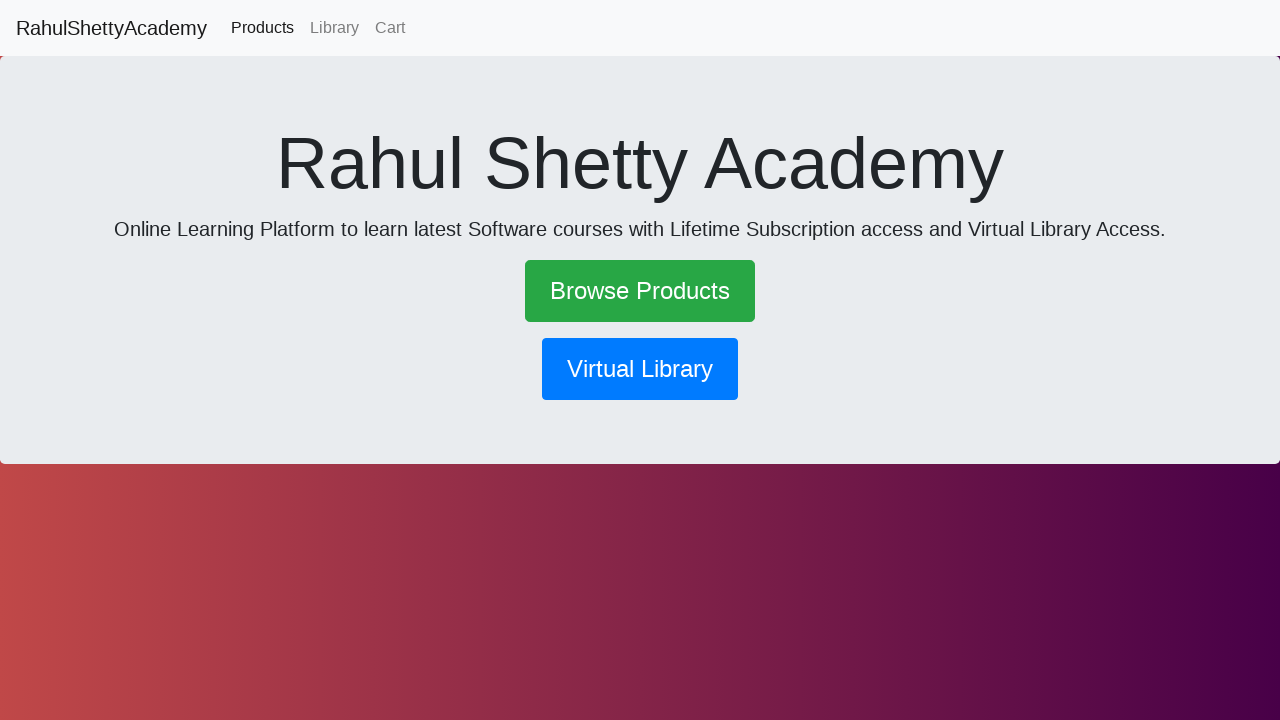

Set mobile viewport to 600x1000 pixels
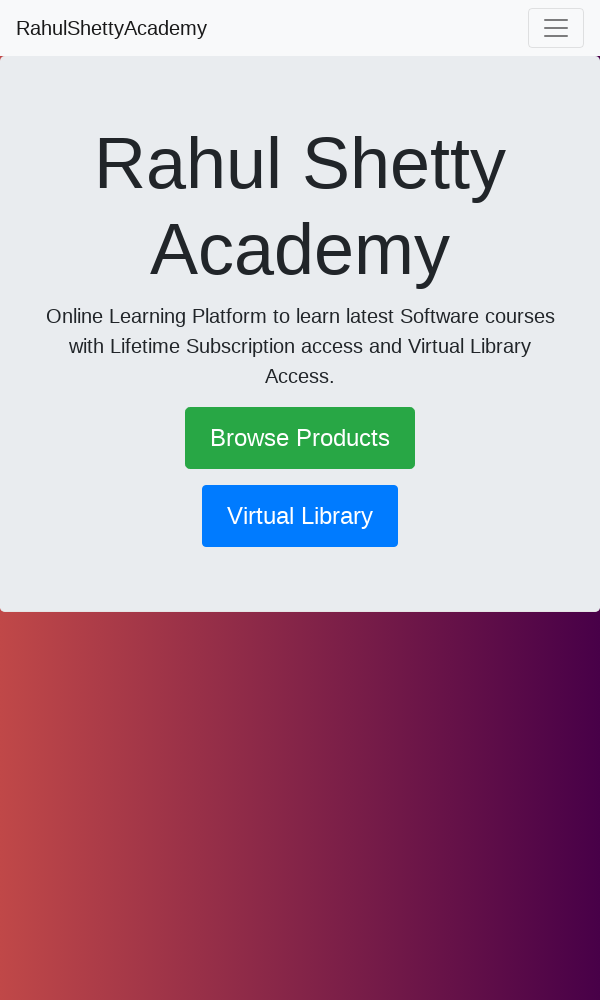

Clicked navbar toggler button to open mobile menu at (556, 28) on .navbar-toggler
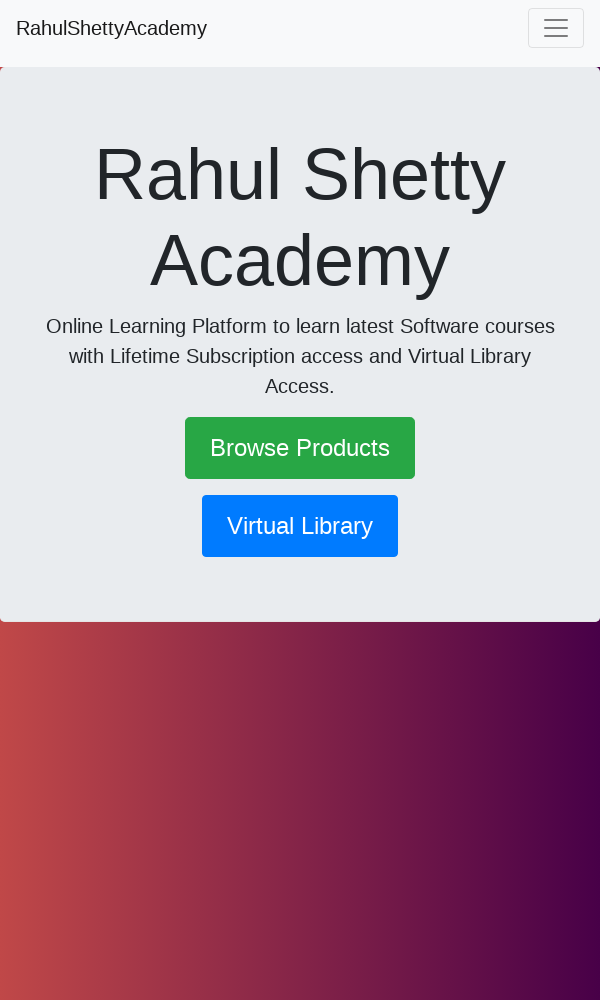

Waited 1000ms for menu animation to complete
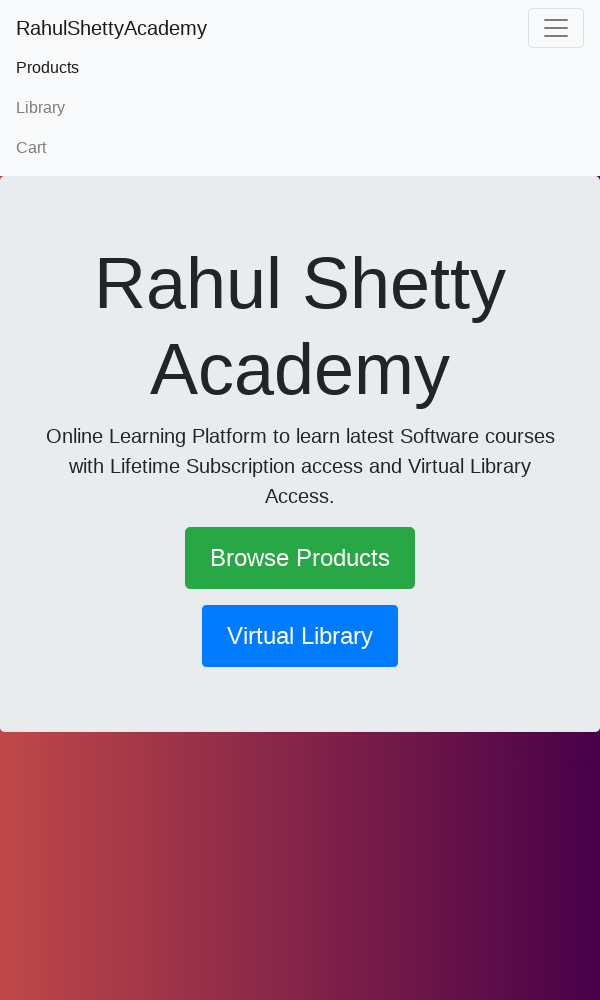

Clicked Library link in mobile navigation at (300, 108) on xpath=//a[normalize-space()='Library']
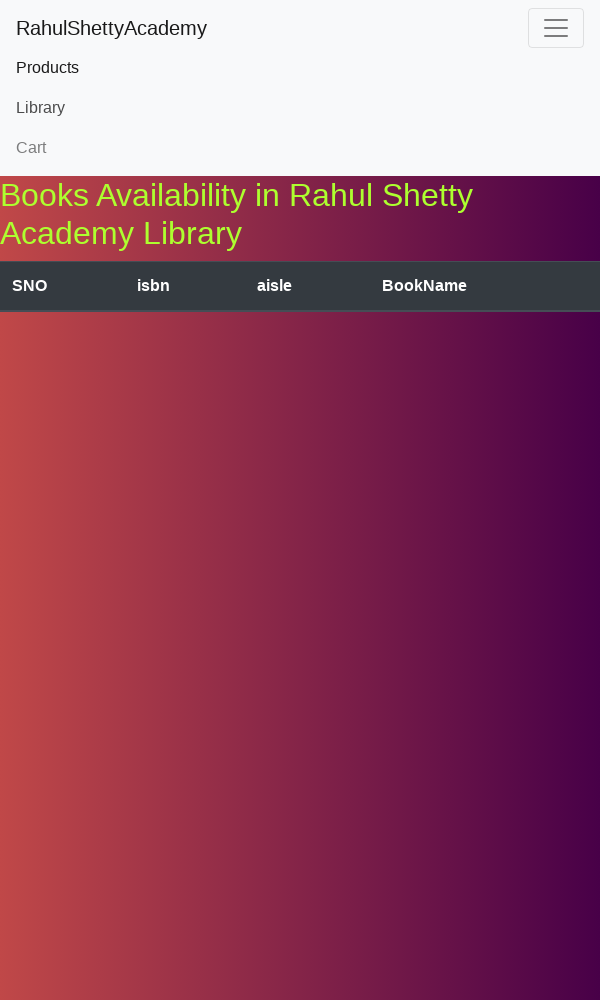

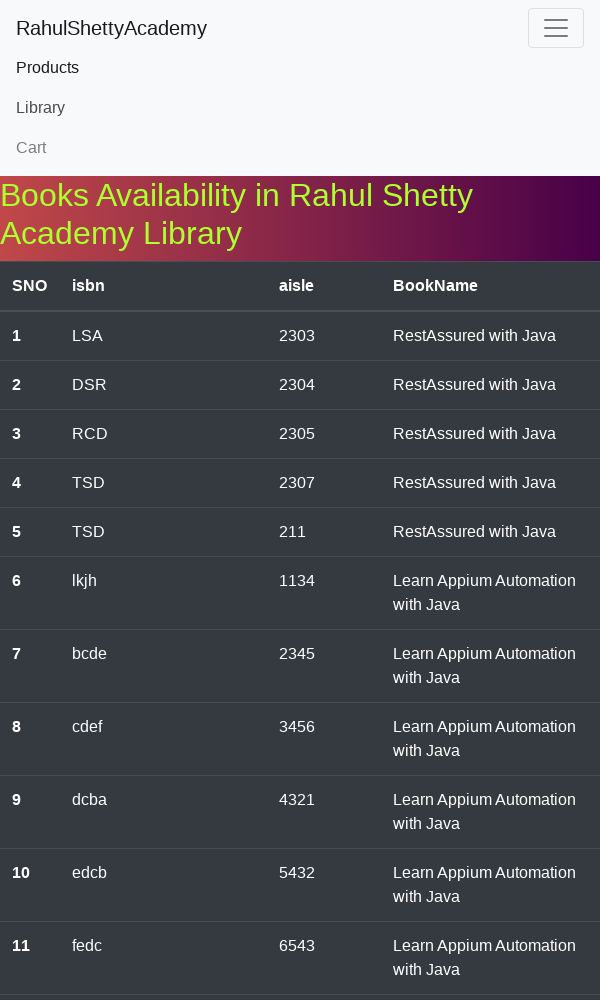